Tests that an error message is displayed when attempting to login without entering a username.

Starting URL: https://cms.demo.katalon.com/

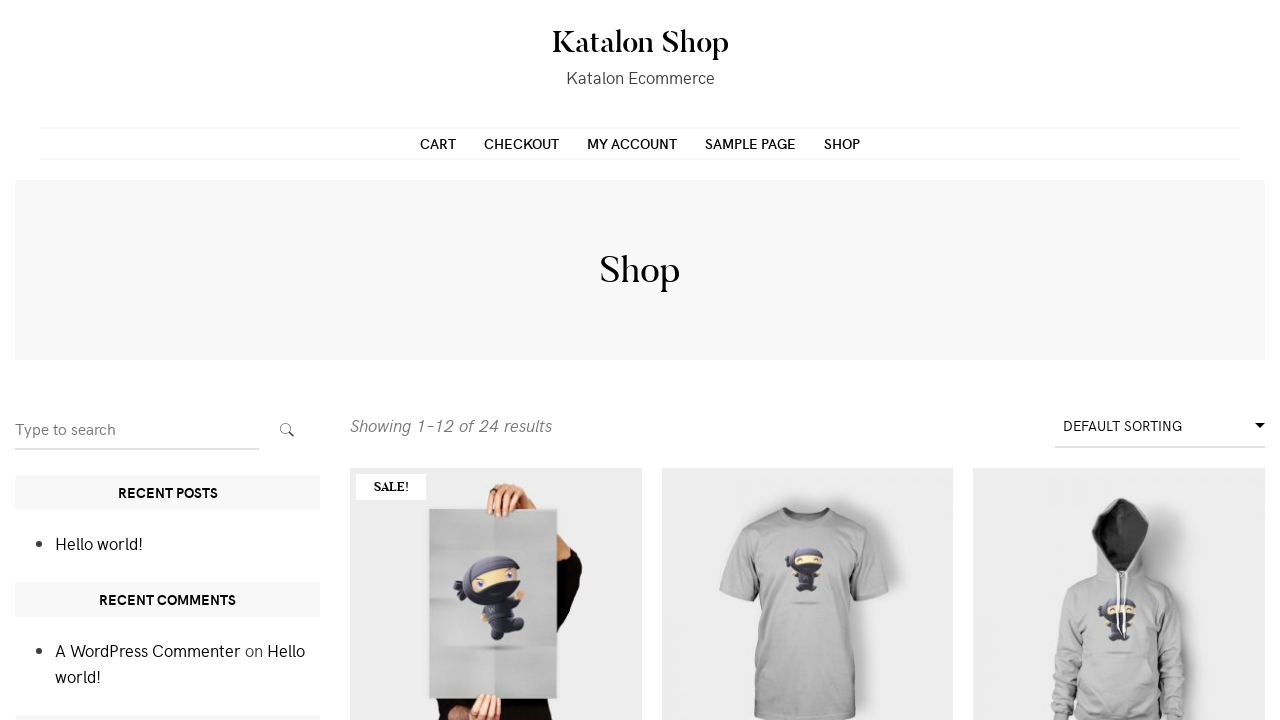

Clicked on My Account menu item at (632, 143) on #primary-menu li.page_item.page-item-10 a
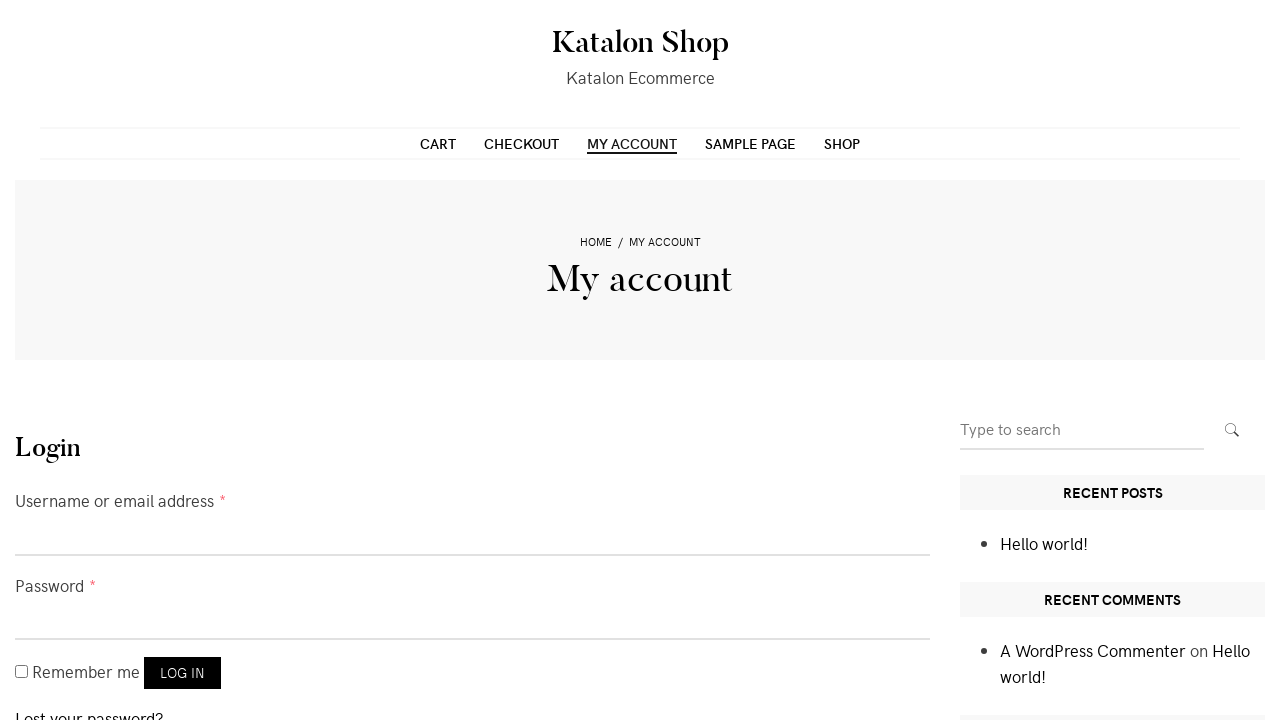

Clicked login button without entering credentials at (182, 673) on [name='login']
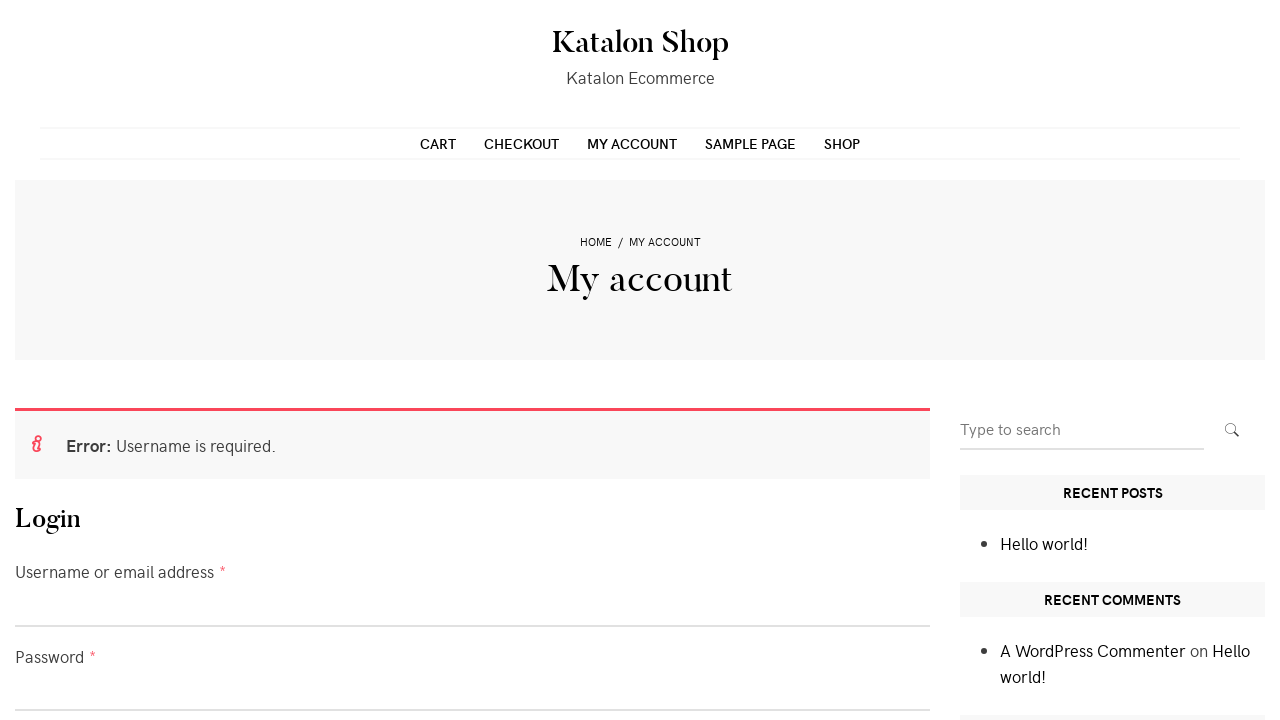

Error message displayed for missing username
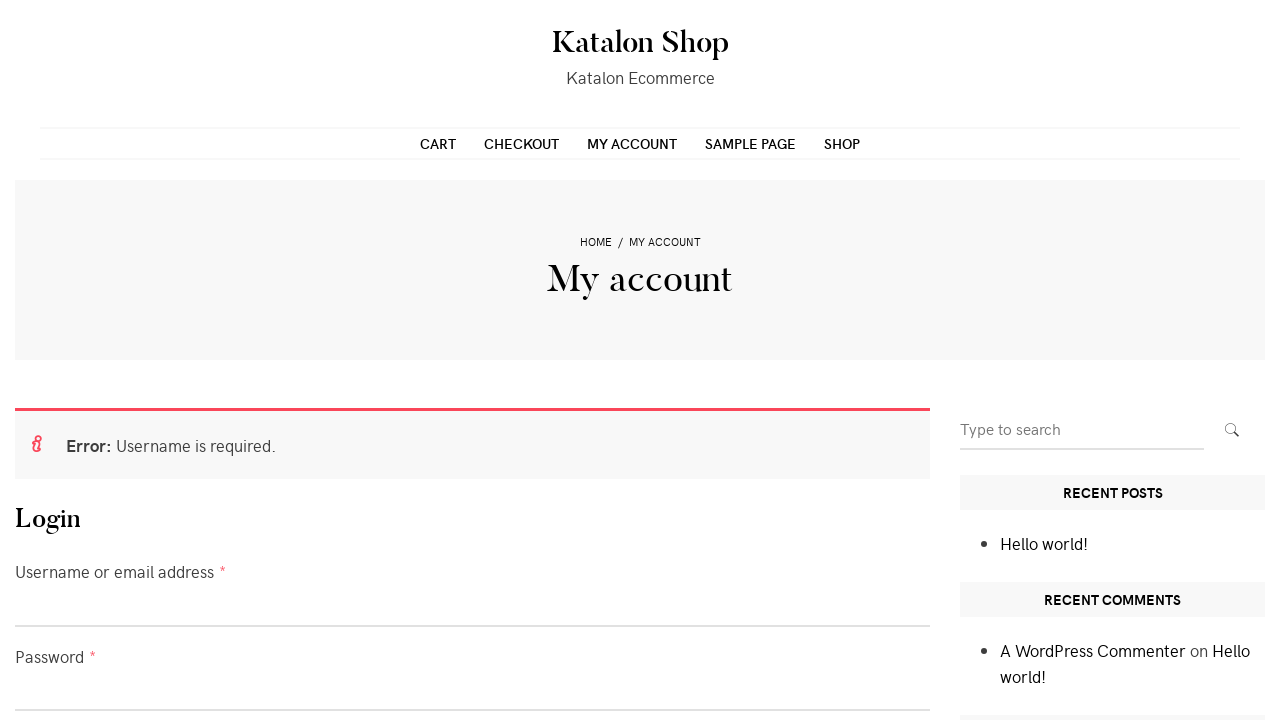

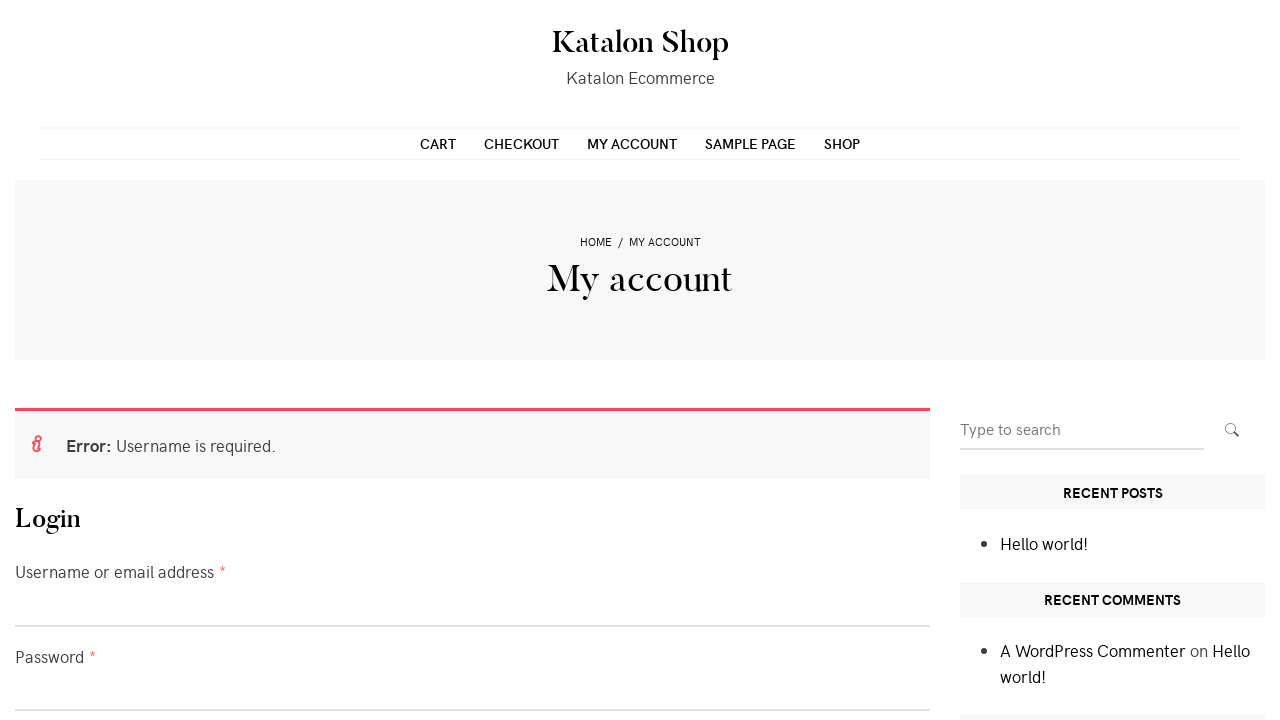